Navigates to the Yookoso kanji study page with a grade filter and waits for kanji image elements to load

Starting URL: https://www.yookoso.com/study/kanji-study/?grade=N4

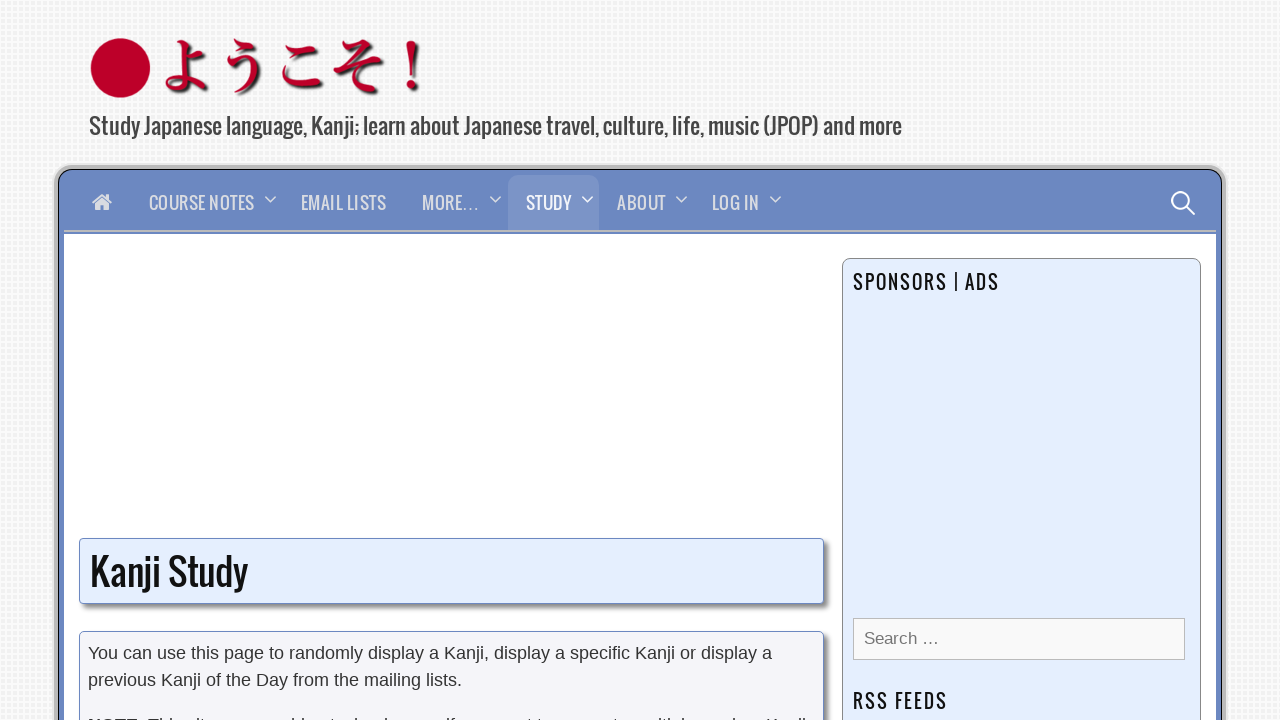

Navigated to Yookoso kanji study page with N4 grade filter
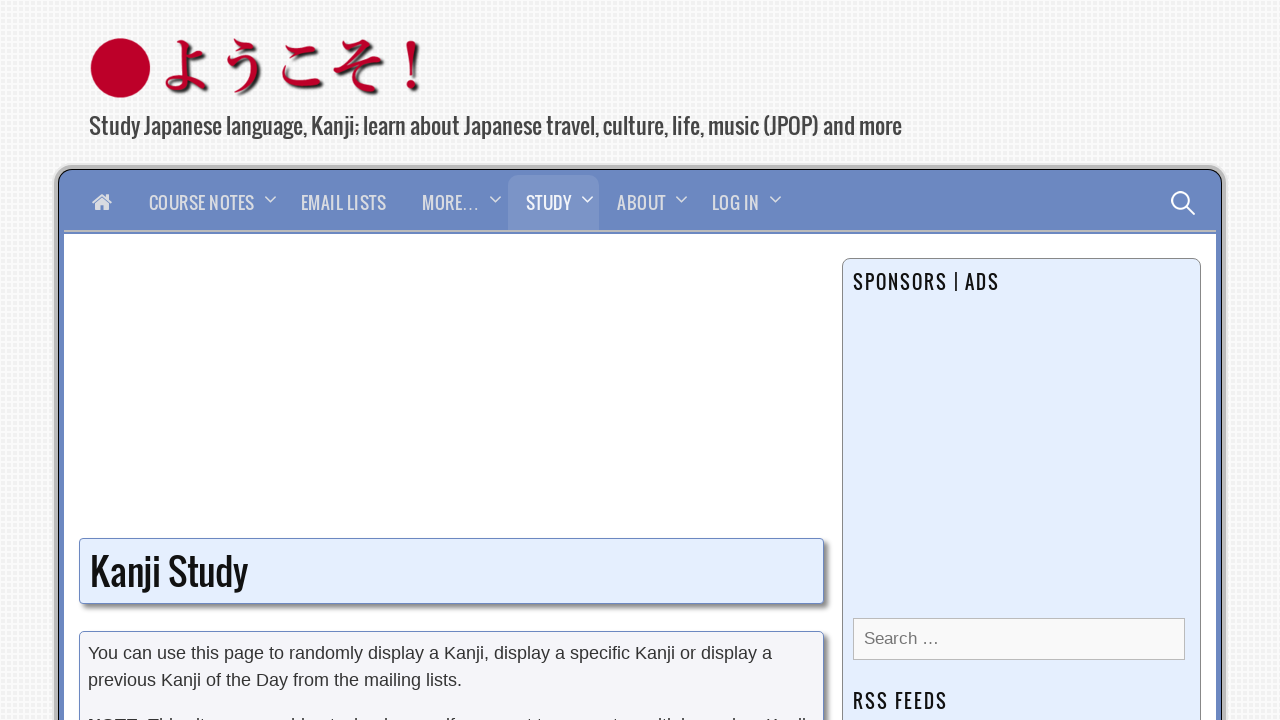

Kanji image element loaded and visible
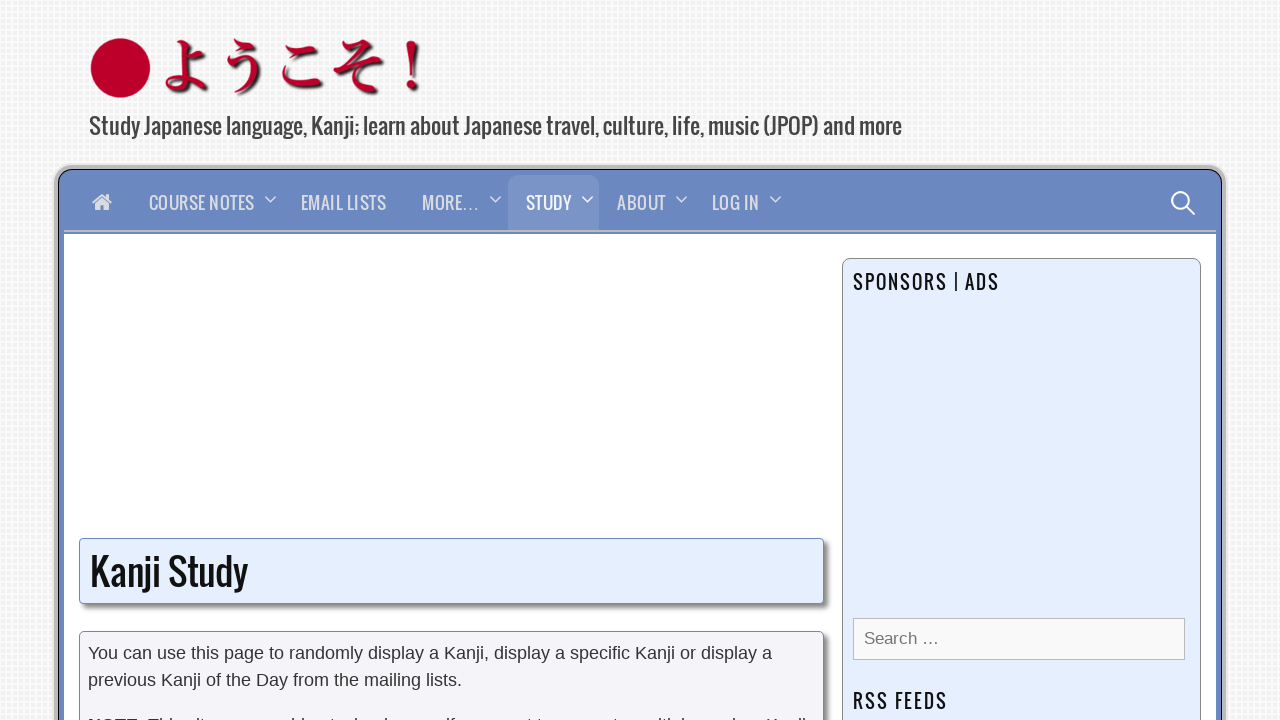

Scrolled kanji image element into view
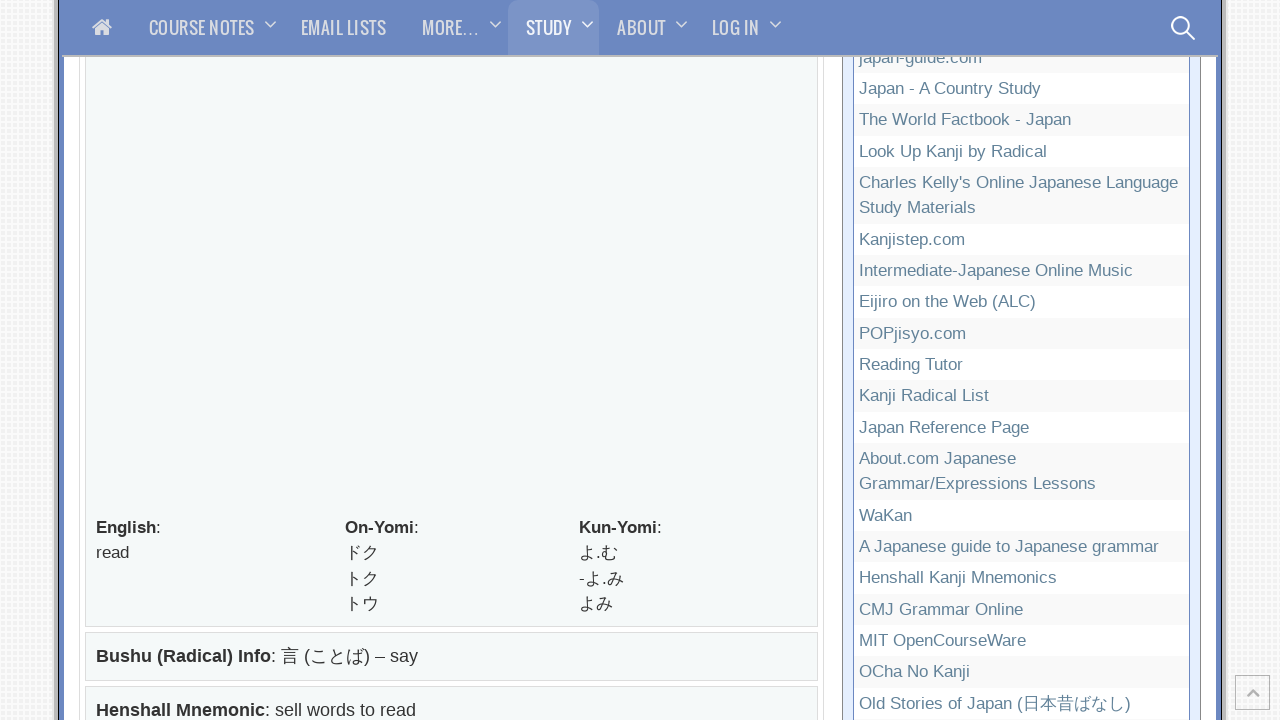

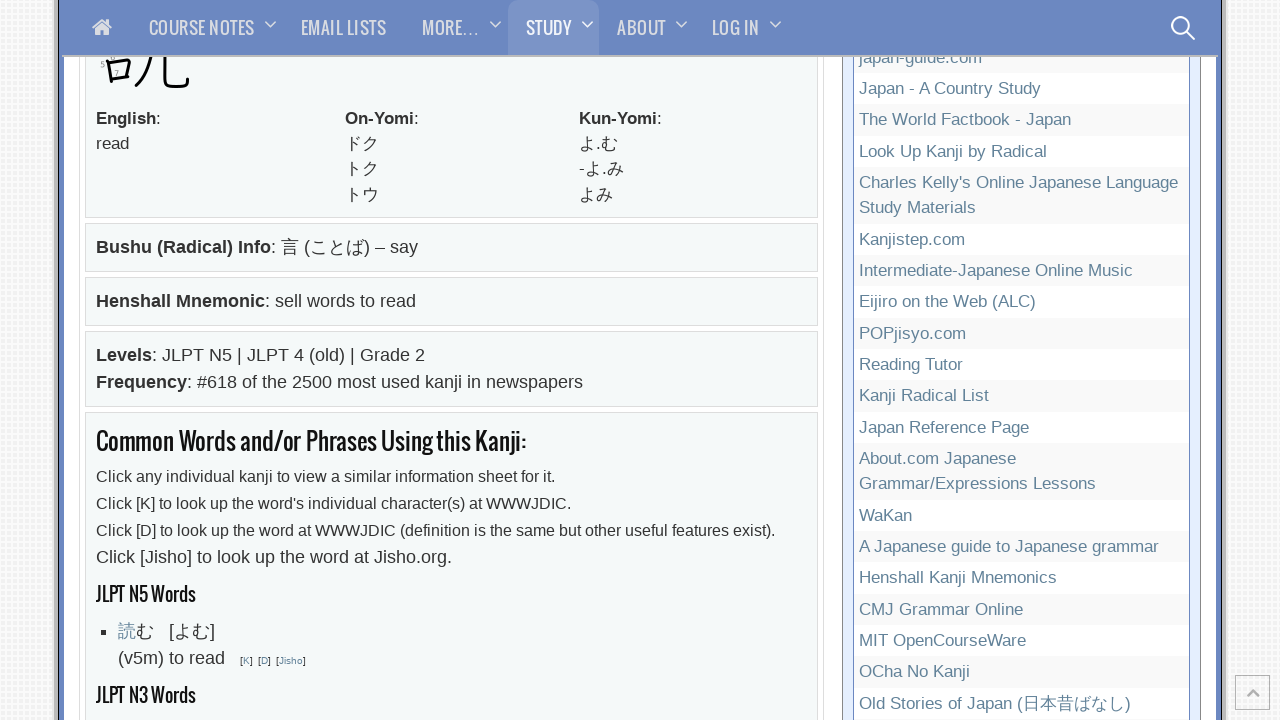